Tests checkbox selection functionality by selecting Option 2 and Option 3, then verifying the result message displays the selected values

Starting URL: https://kristinek.github.io/site/examples/actions

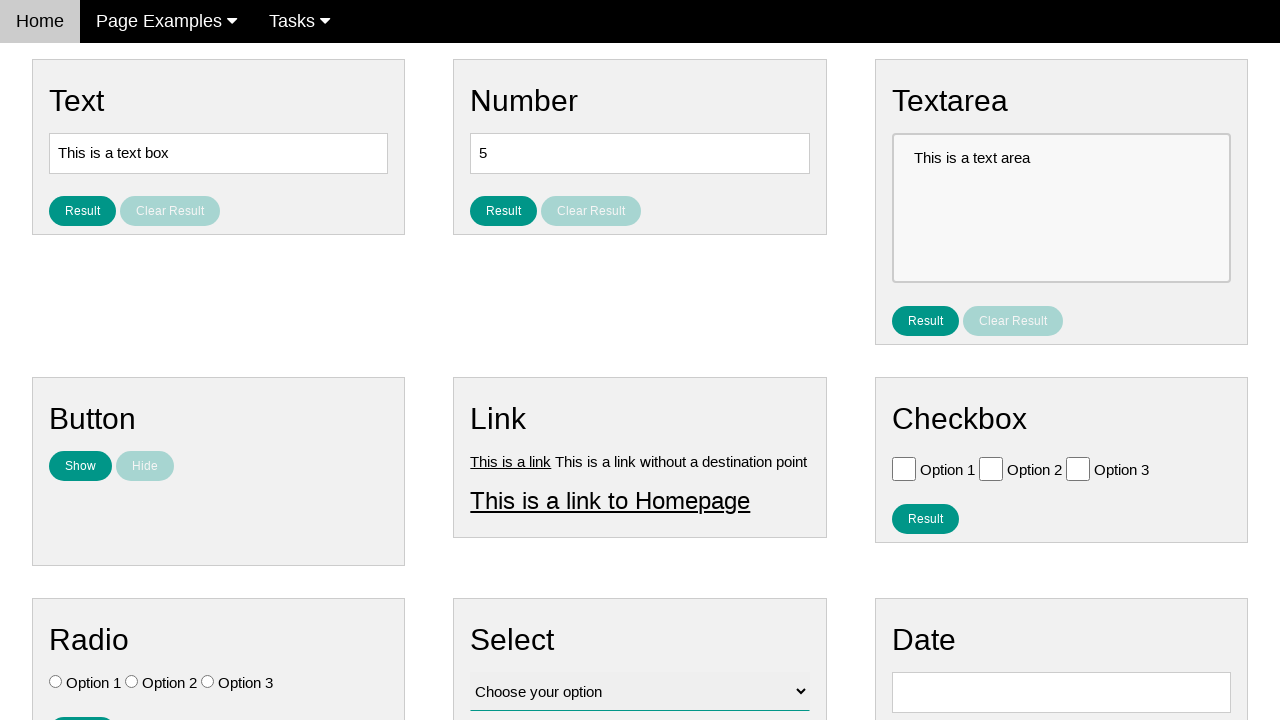

Located Option 1 checkbox element
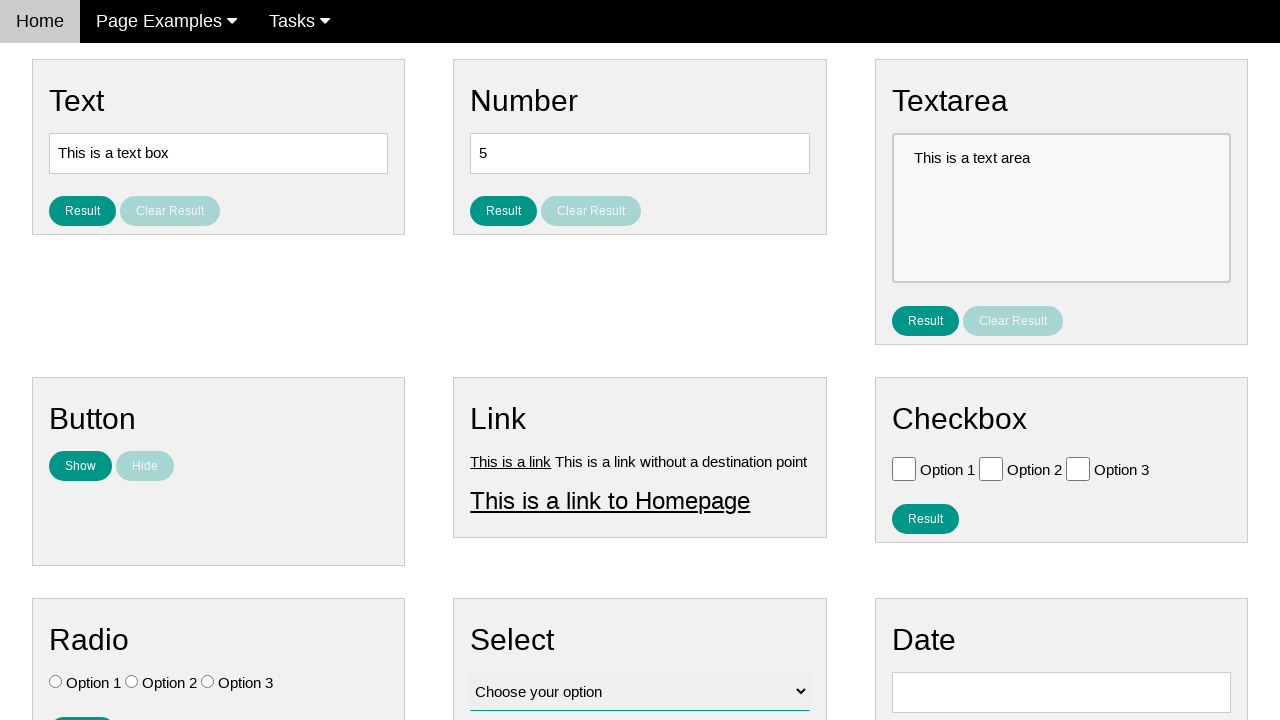

Located Option 2 checkbox element
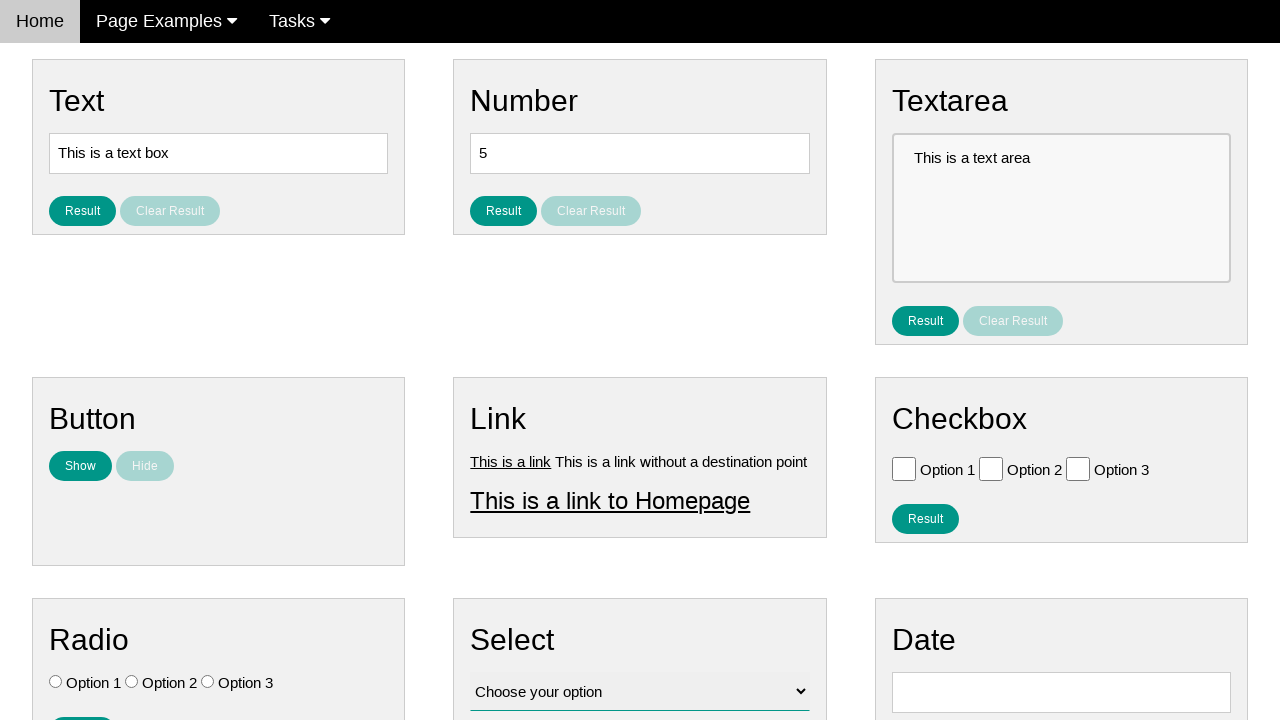

Located Option 3 checkbox element
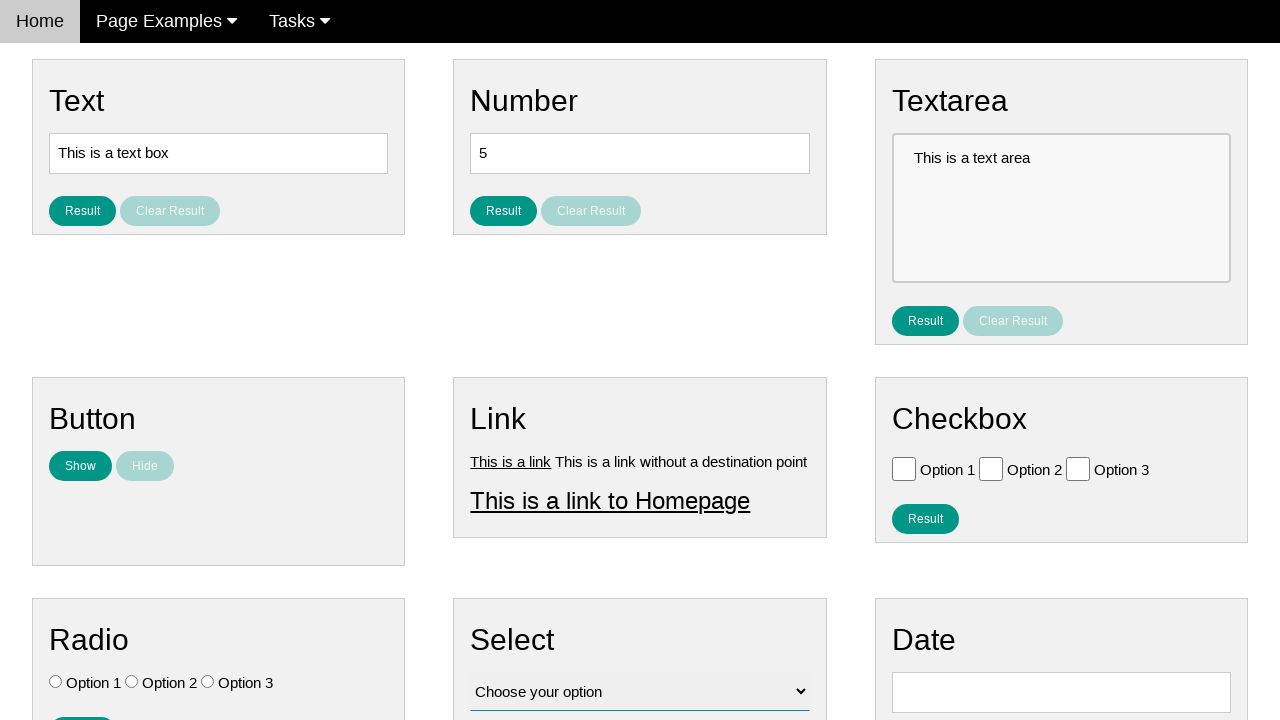

Selected Option 2 checkbox at (991, 468) on #vfb-6-1
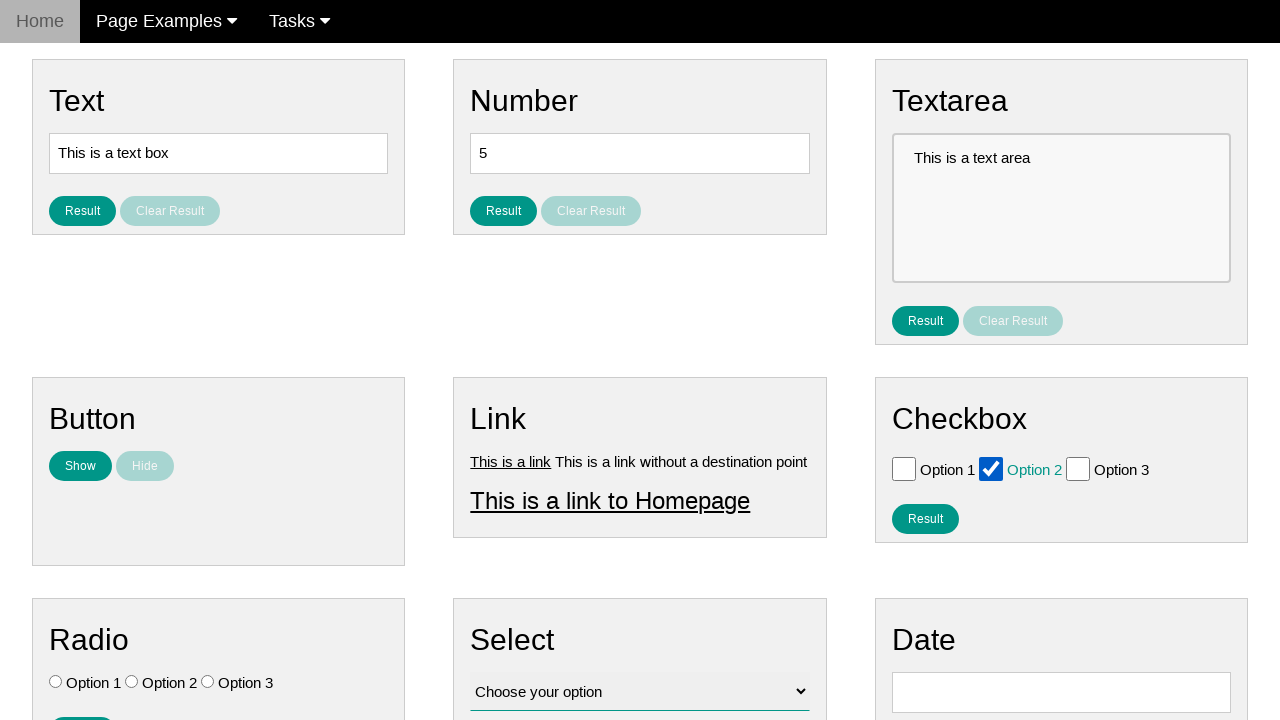

Selected Option 3 checkbox at (1078, 468) on #vfb-6-2
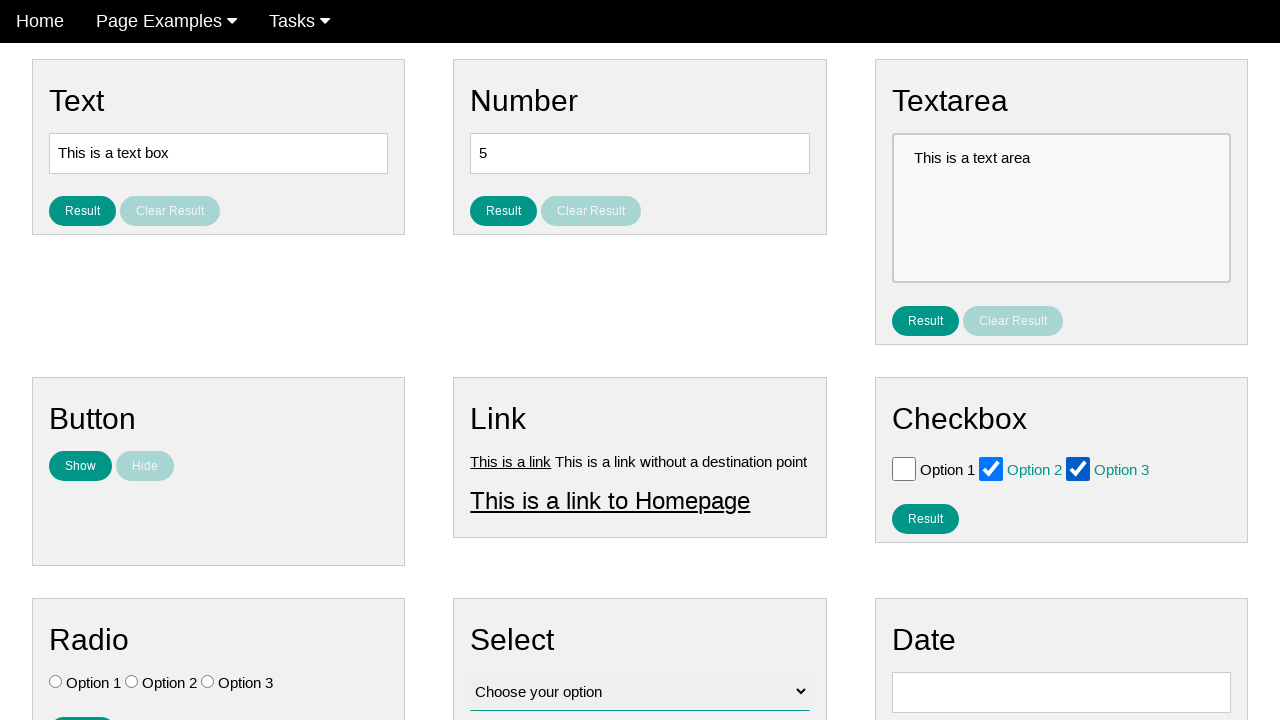

Clicked result button to display selected checkbox values at (925, 518) on #result_button_checkbox
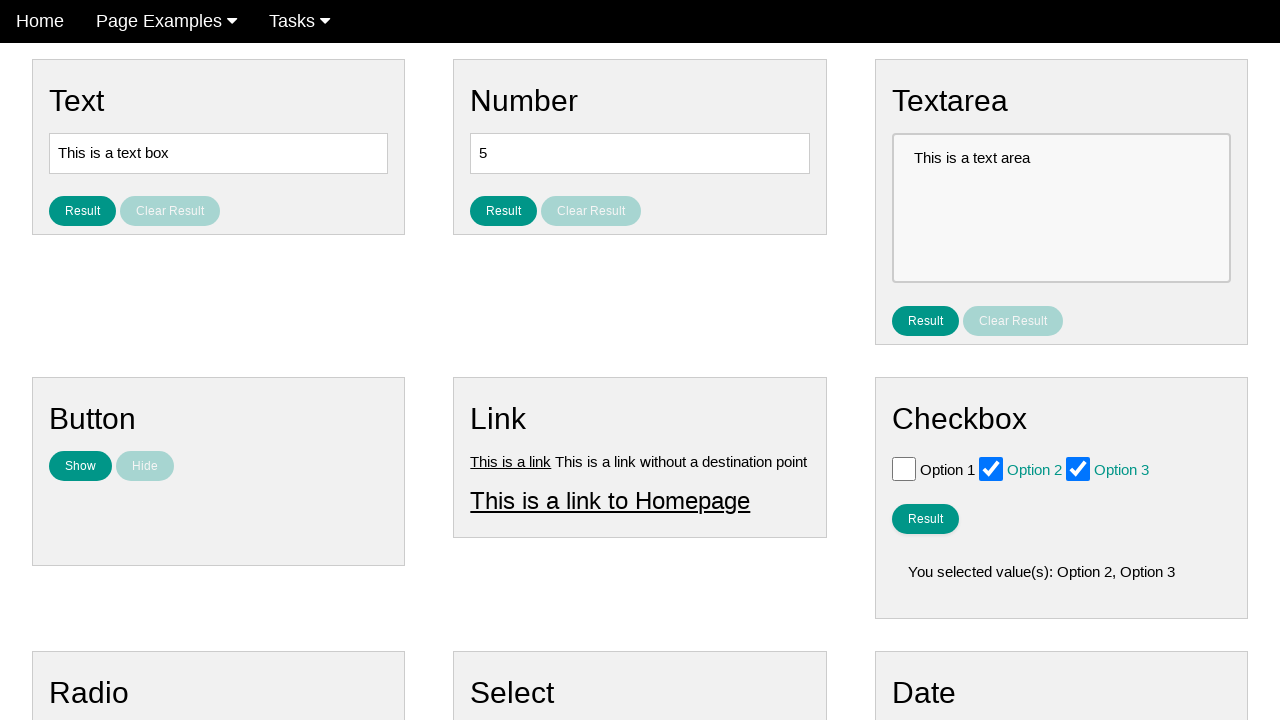

Result message element loaded with selected checkbox values
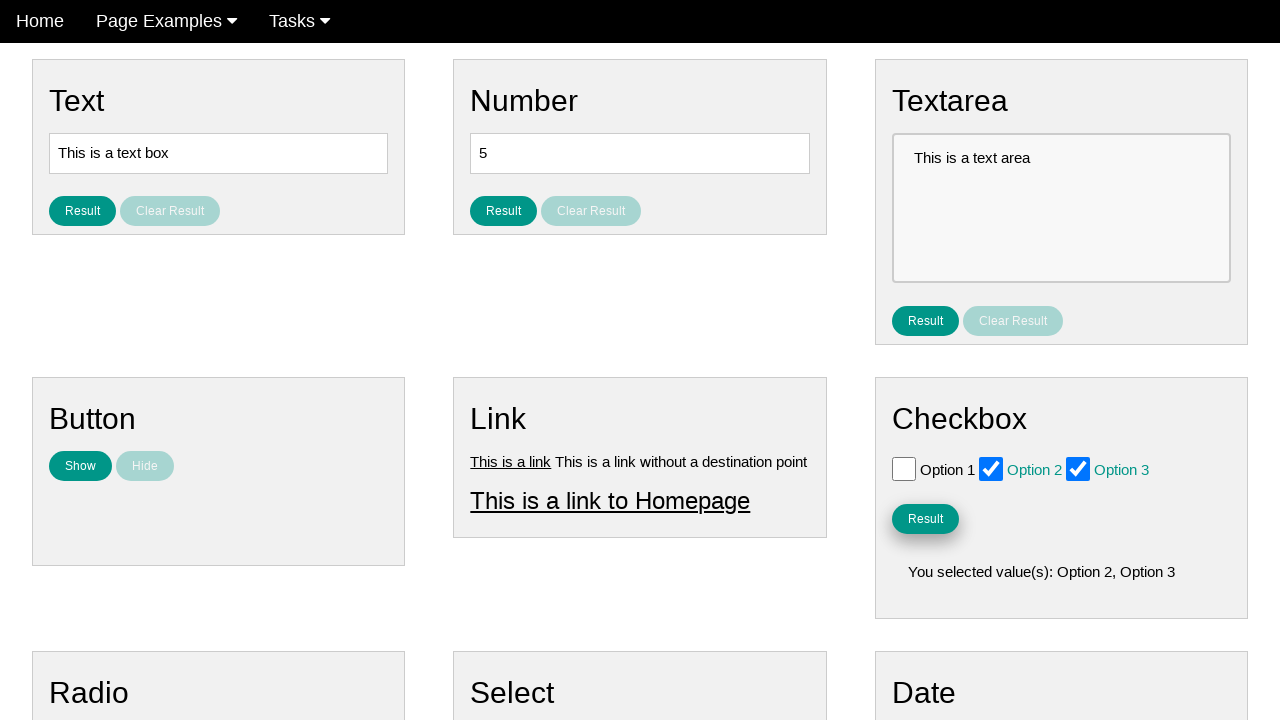

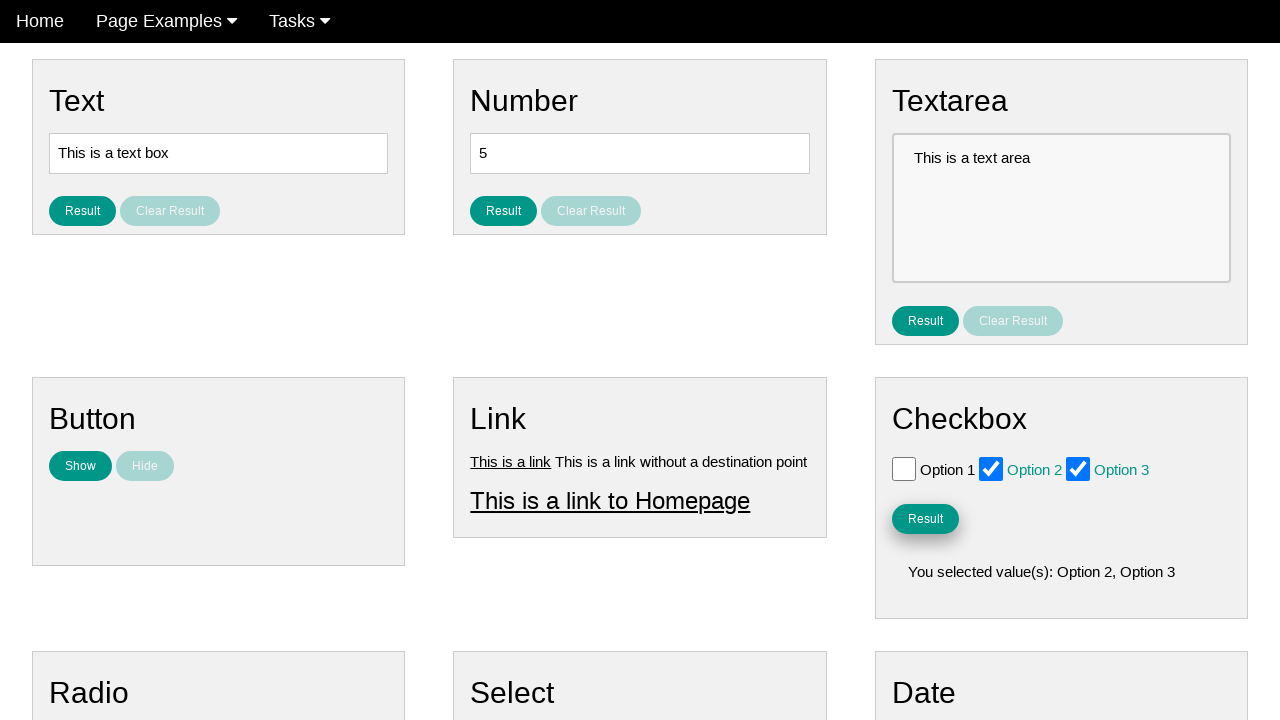